Tests double-click functionality on a button and verifies the confirmation message appears

Starting URL: https://www.tutorialspoint.com/selenium/practice/buttons.php

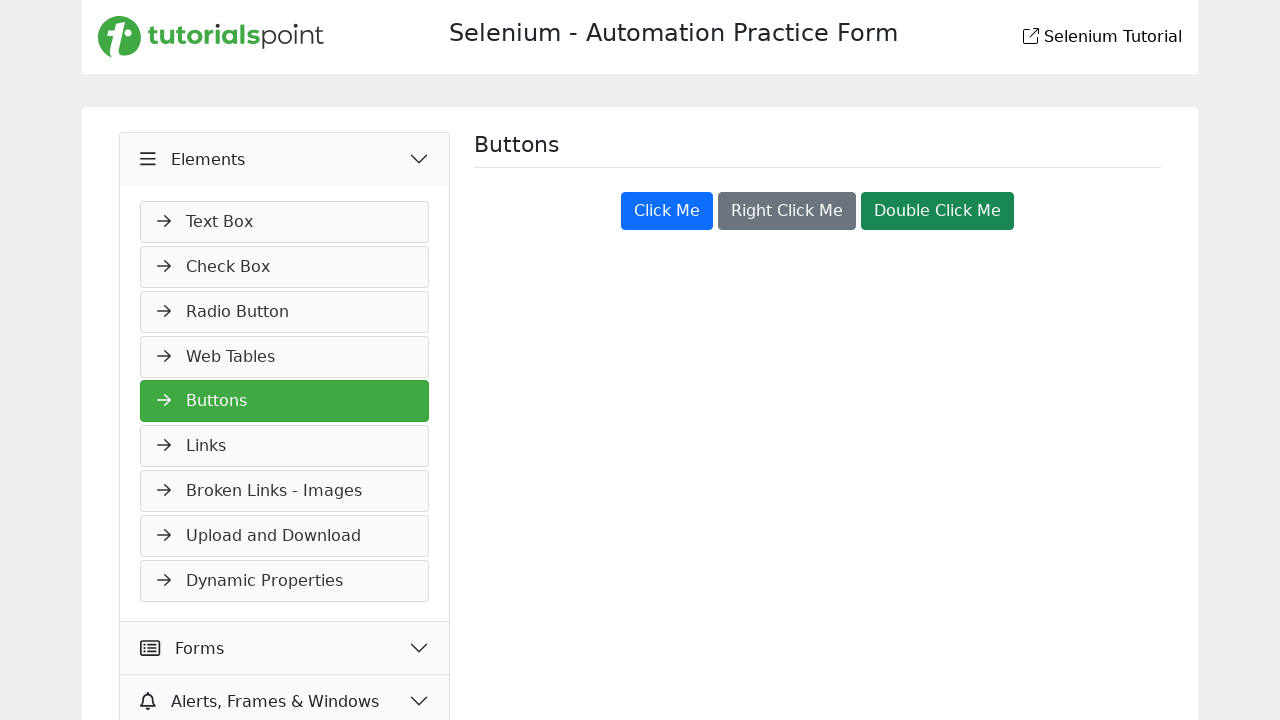

Double-clicked the success button at (938, 211) on .btn.btn-success
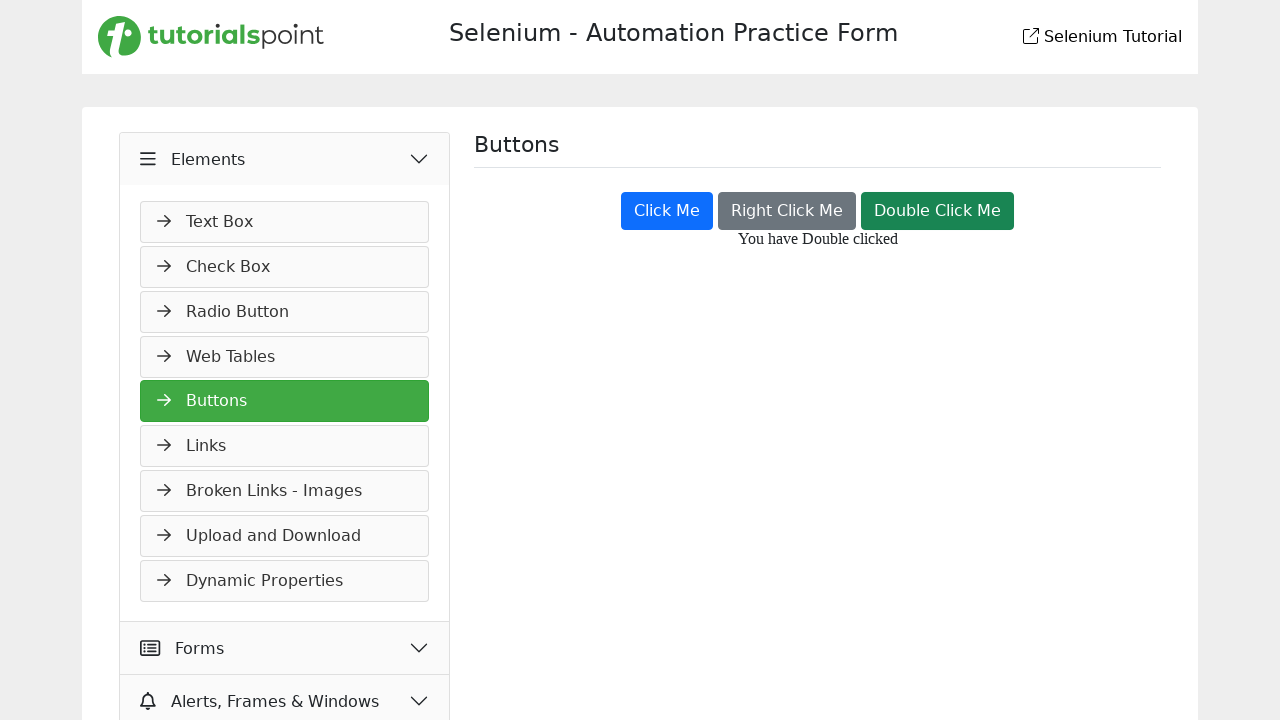

Double-click confirmation message appeared
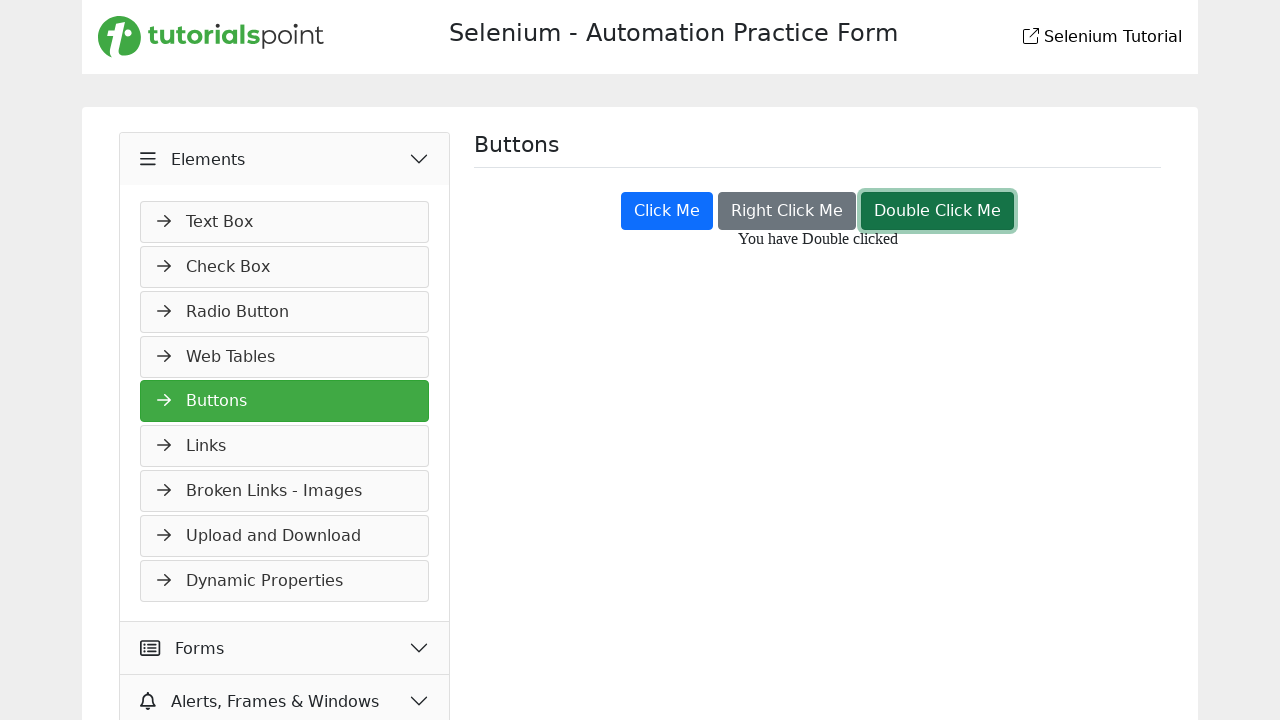

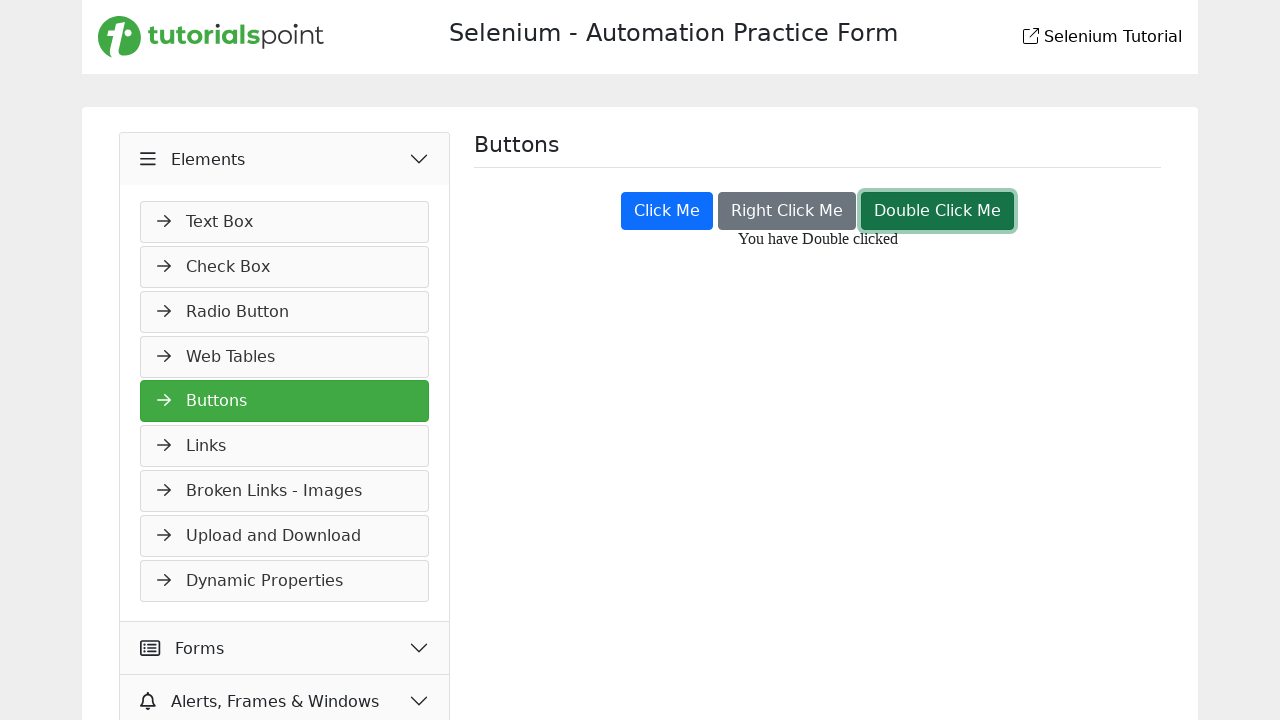